Tests a registration form by filling in three input fields in the first block and submitting the form, then verifies successful registration by checking for a congratulations message.

Starting URL: https://suninjuly.github.io/registration1.html

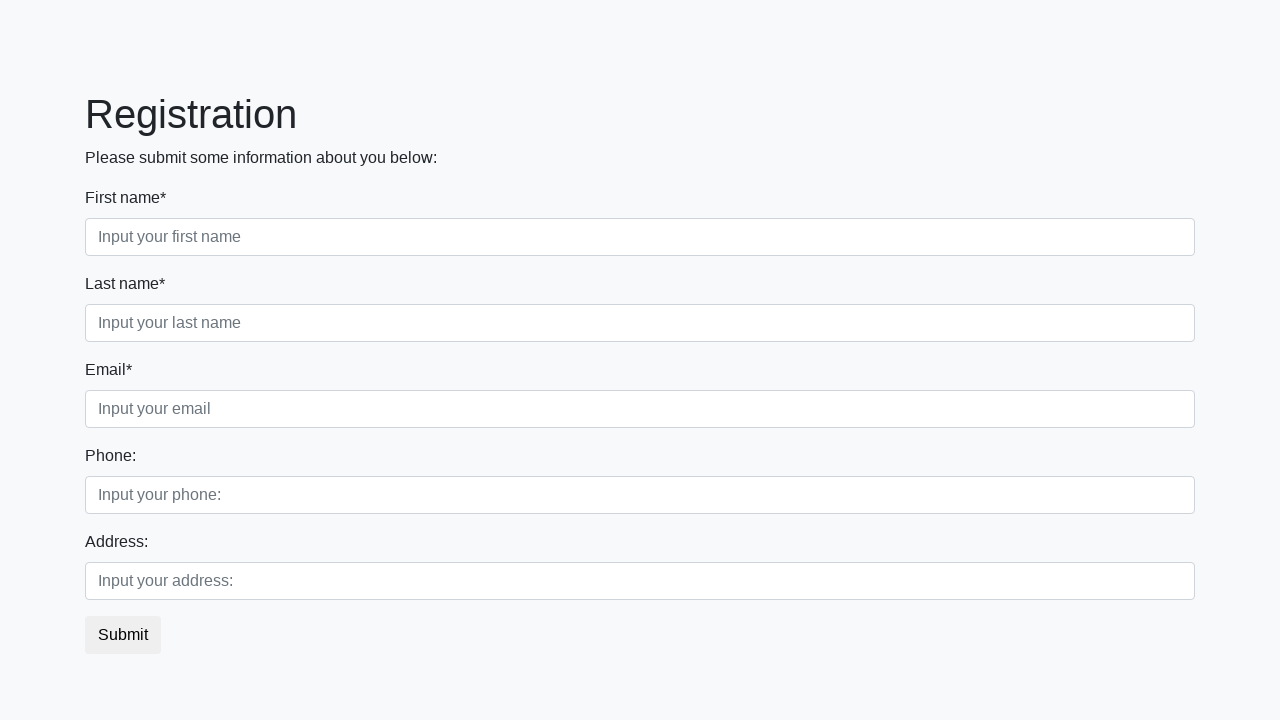

Filled first name field with 'John' on .first_block .first
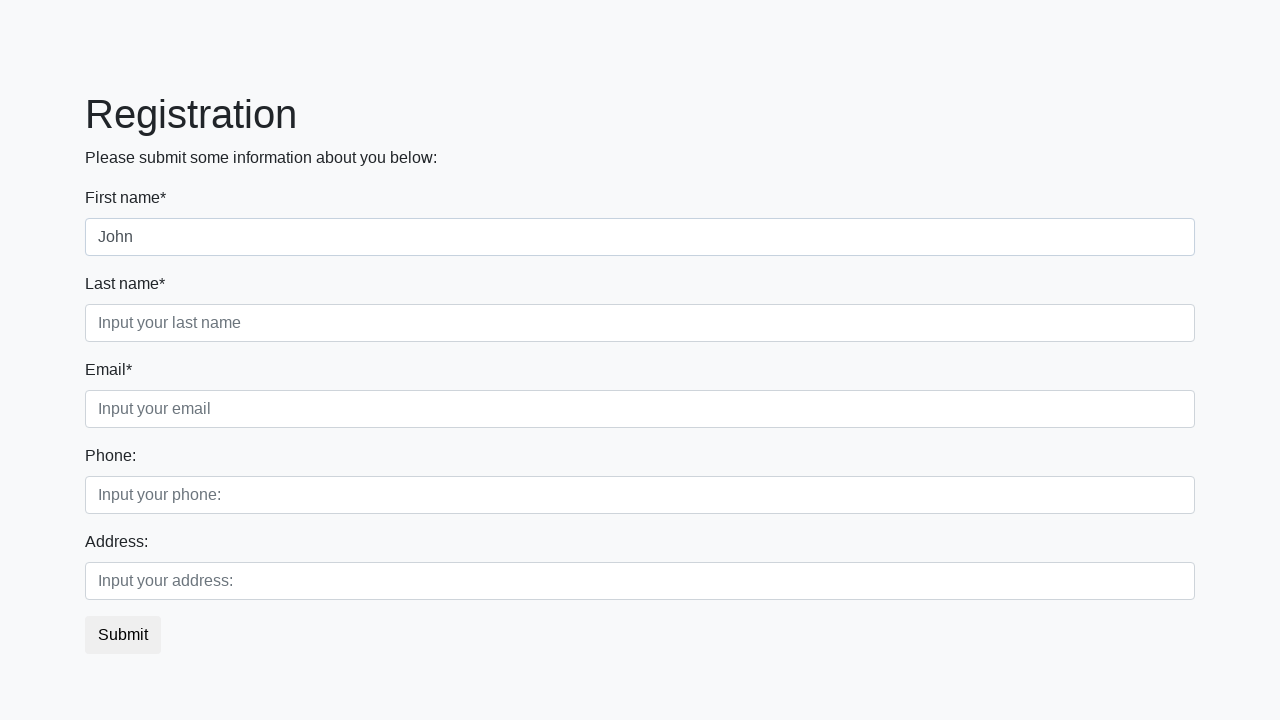

Filled last name field with 'Doe' on .first_block .second
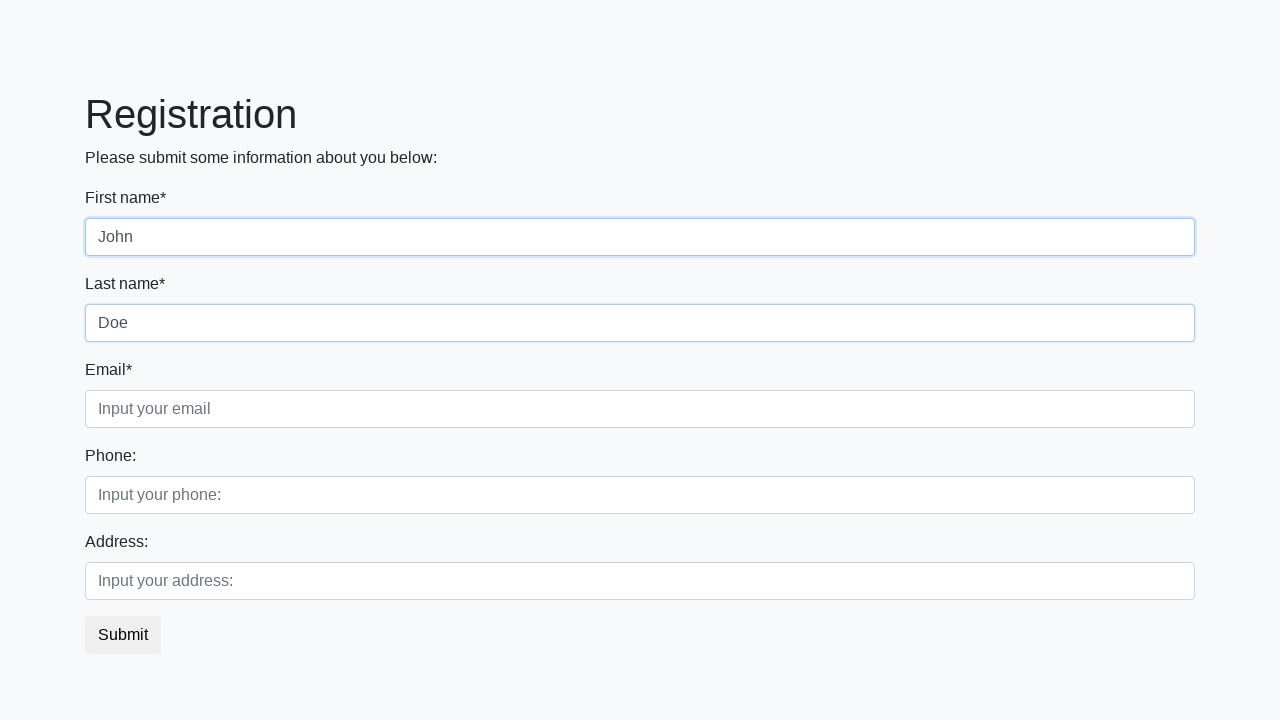

Filled email field with 'john.doe@example.com' on .first_block .third
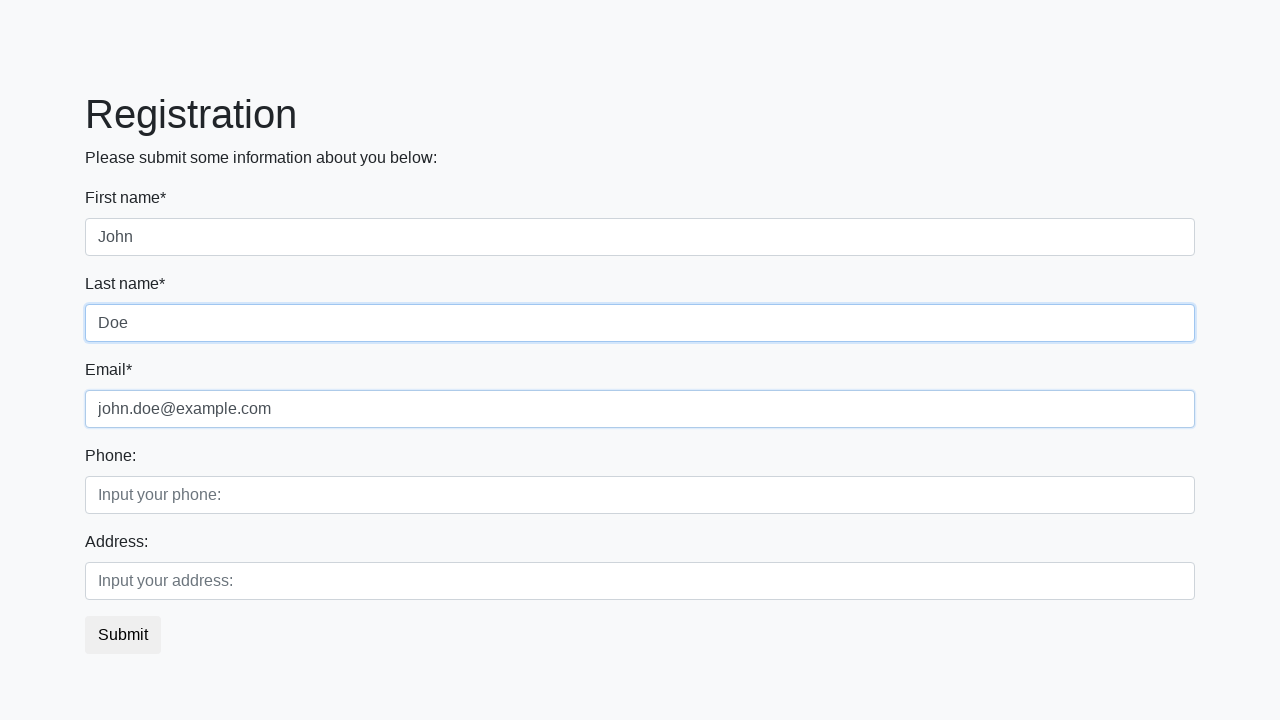

Clicked submit button to register at (123, 635) on button.btn
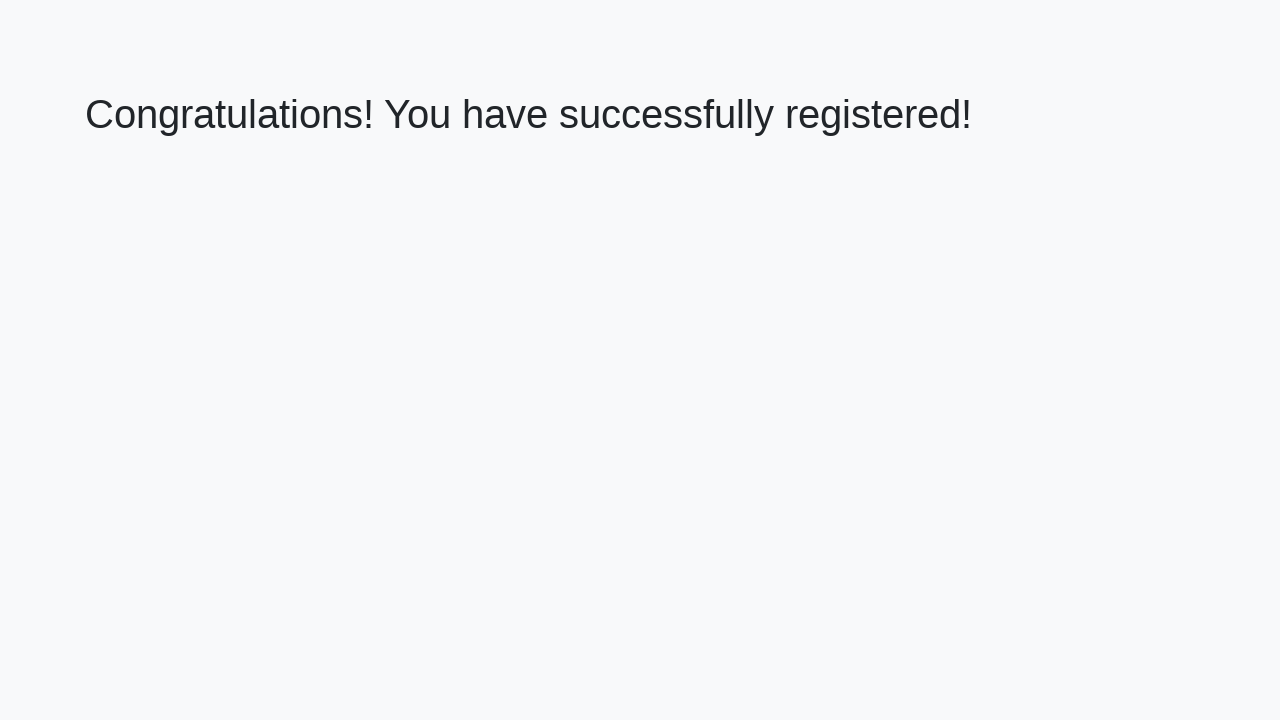

Waited for congratulations message to appear
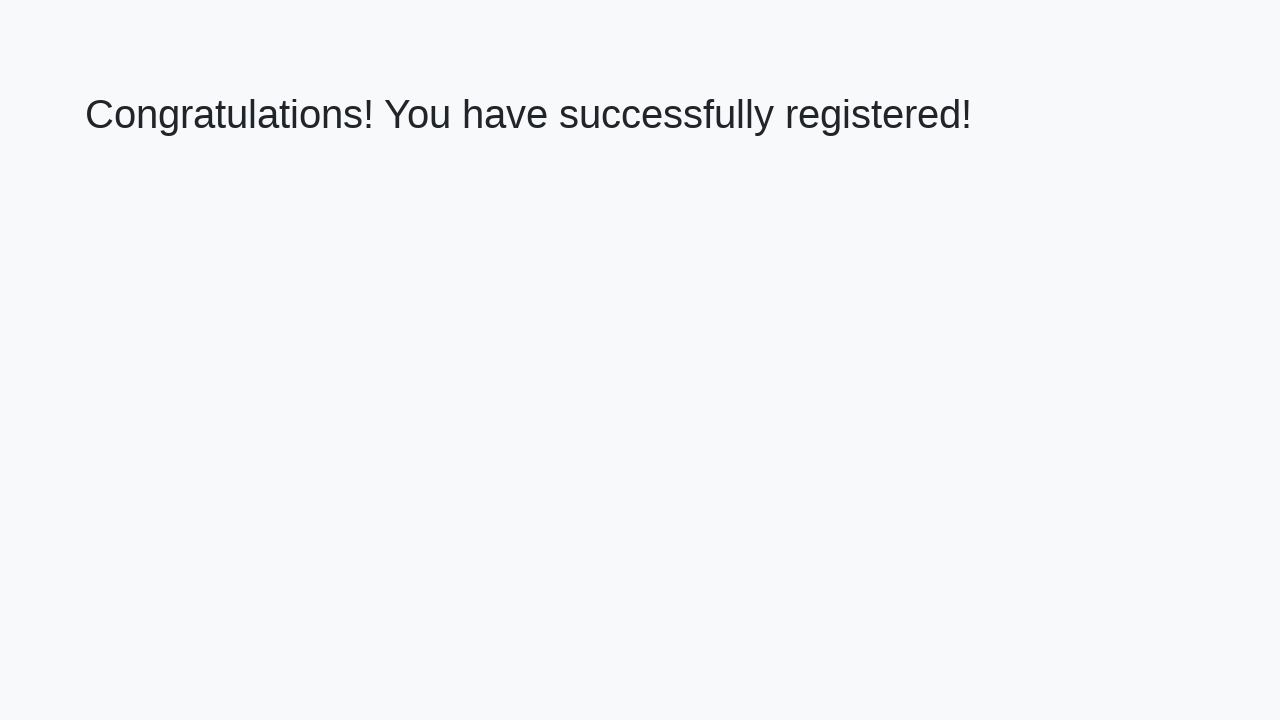

Retrieved congratulations message text
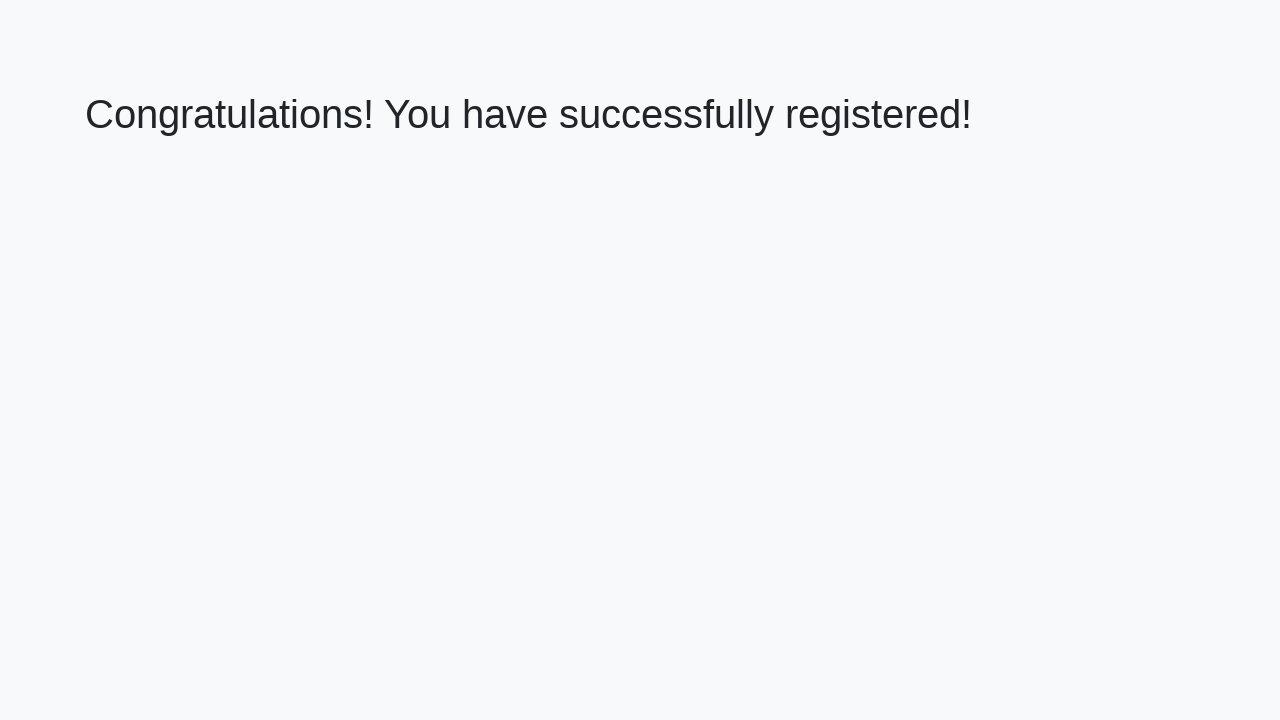

Verified successful registration with congratulations message
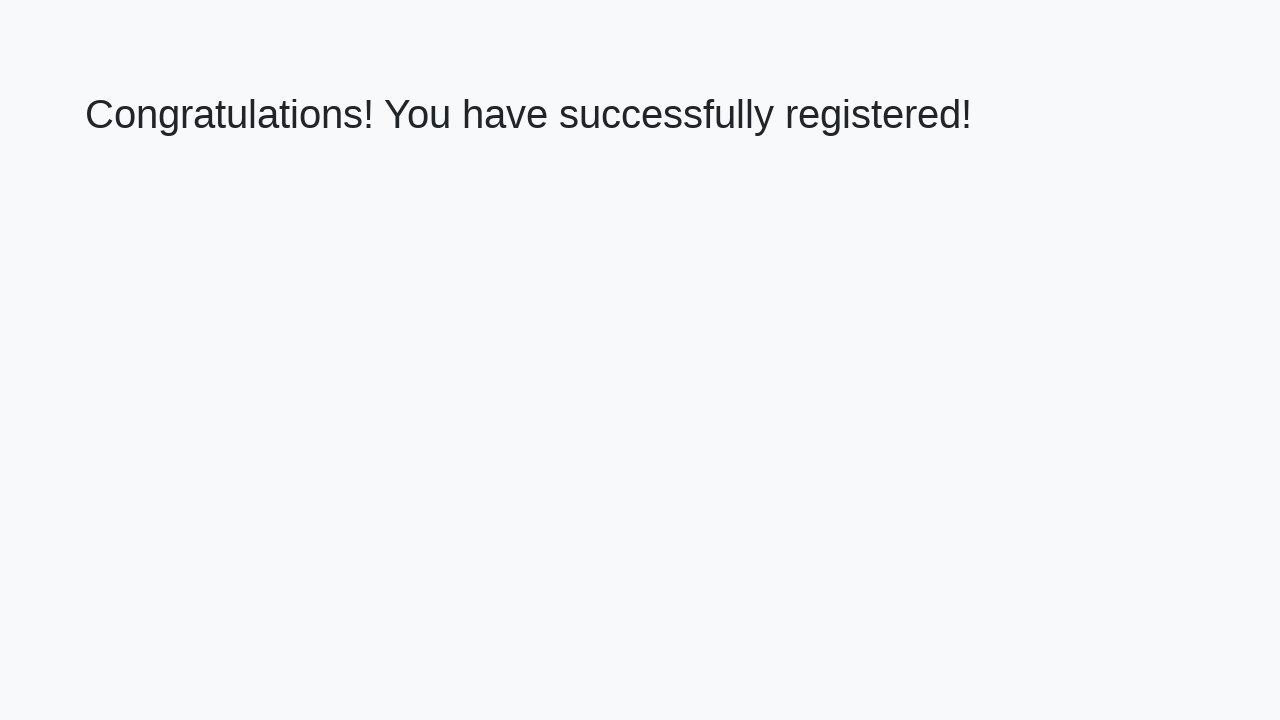

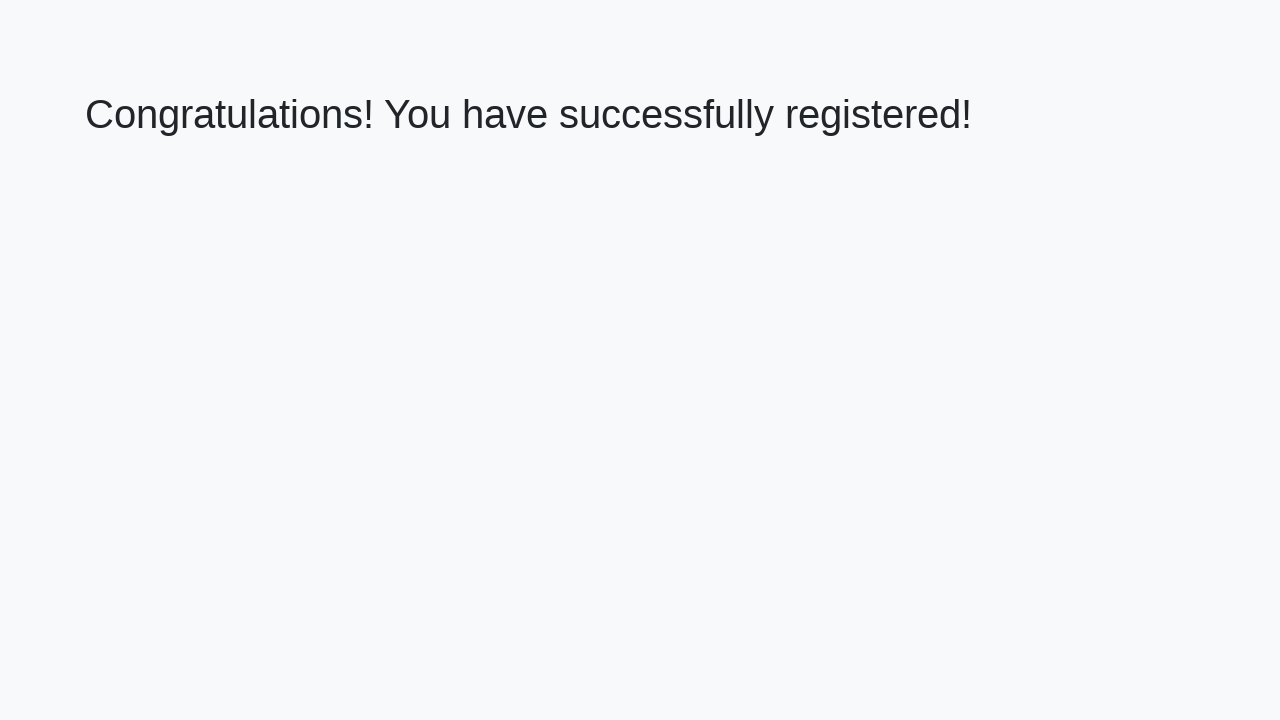